Navigates to a shopping site, searches for products containing "Cucumber" in their name, and adds them to the cart

Starting URL: https://rahulshettyacademy.com/seleniumPractise/#/

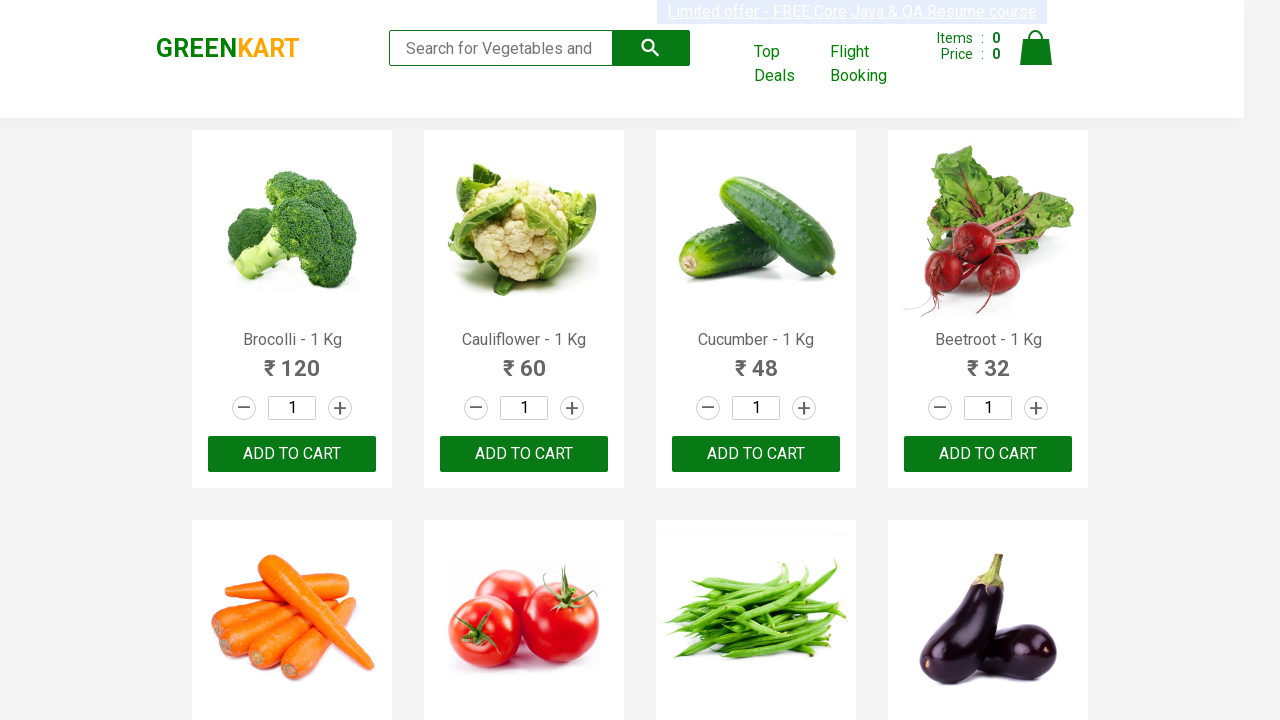

Waited for product names to load on the page
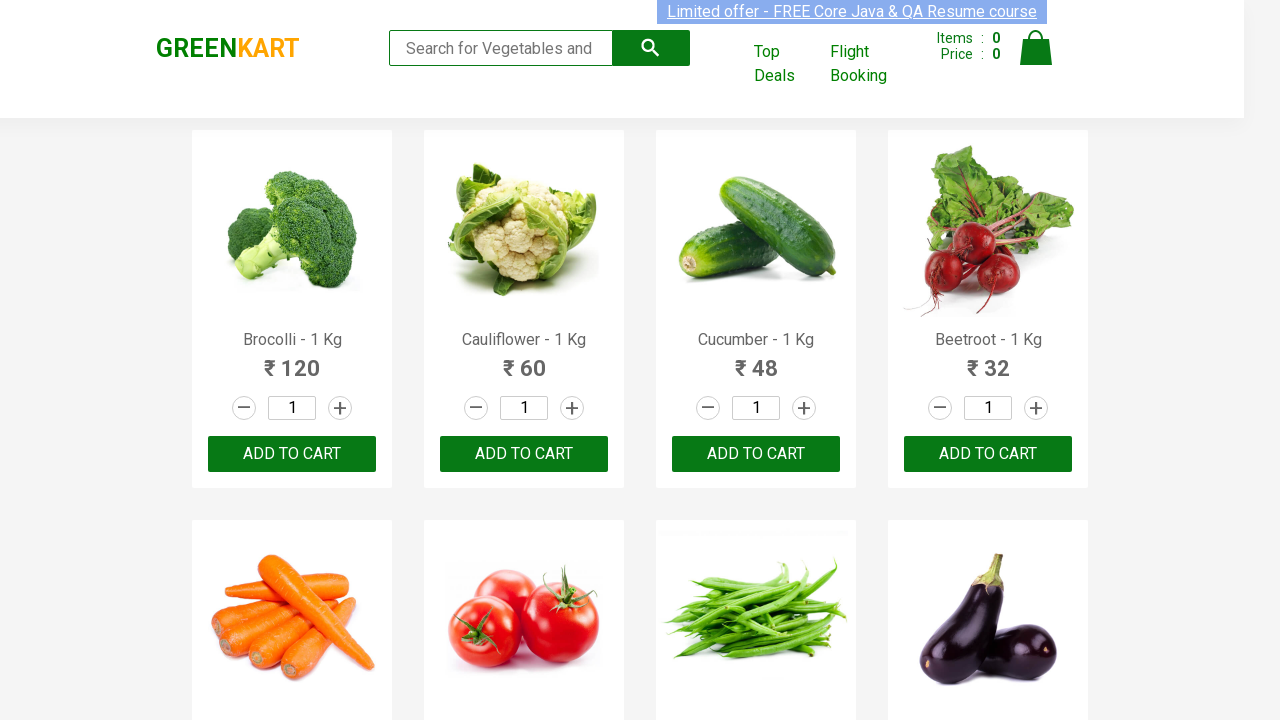

Retrieved all product name elements
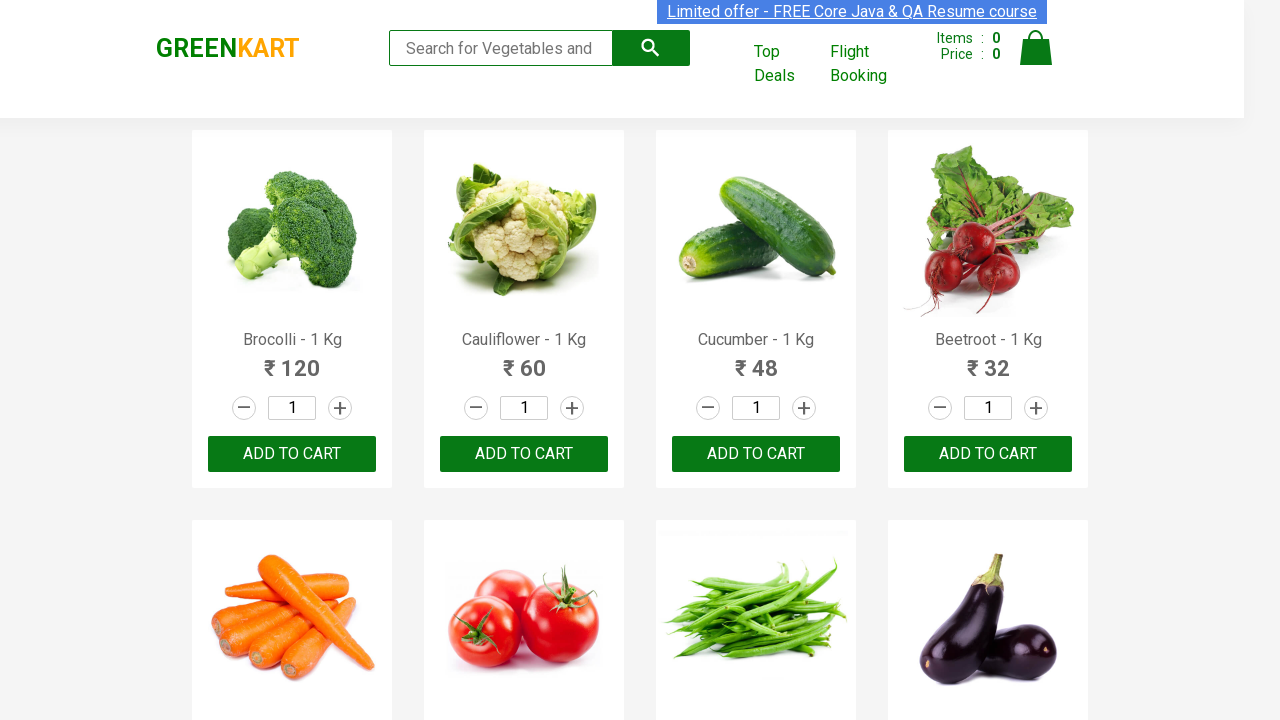

Got text content of product 1: Brocolli - 1 Kg
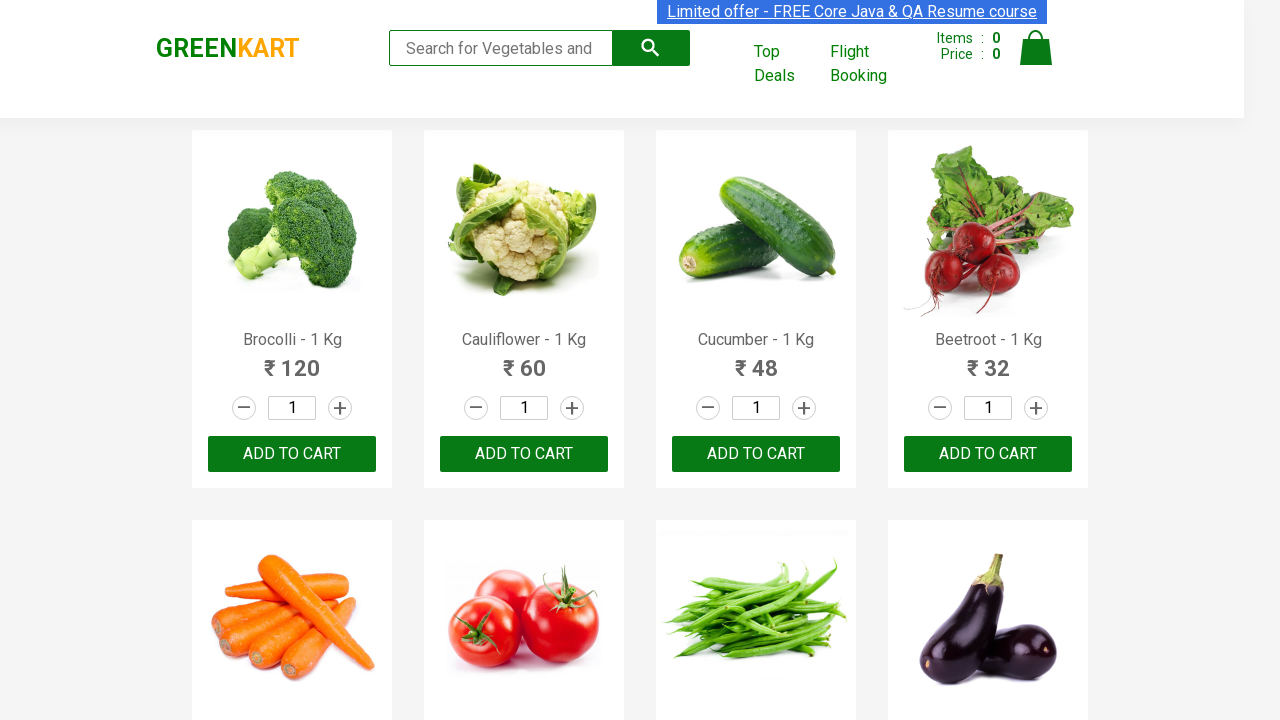

Got text content of product 2: Cauliflower - 1 Kg
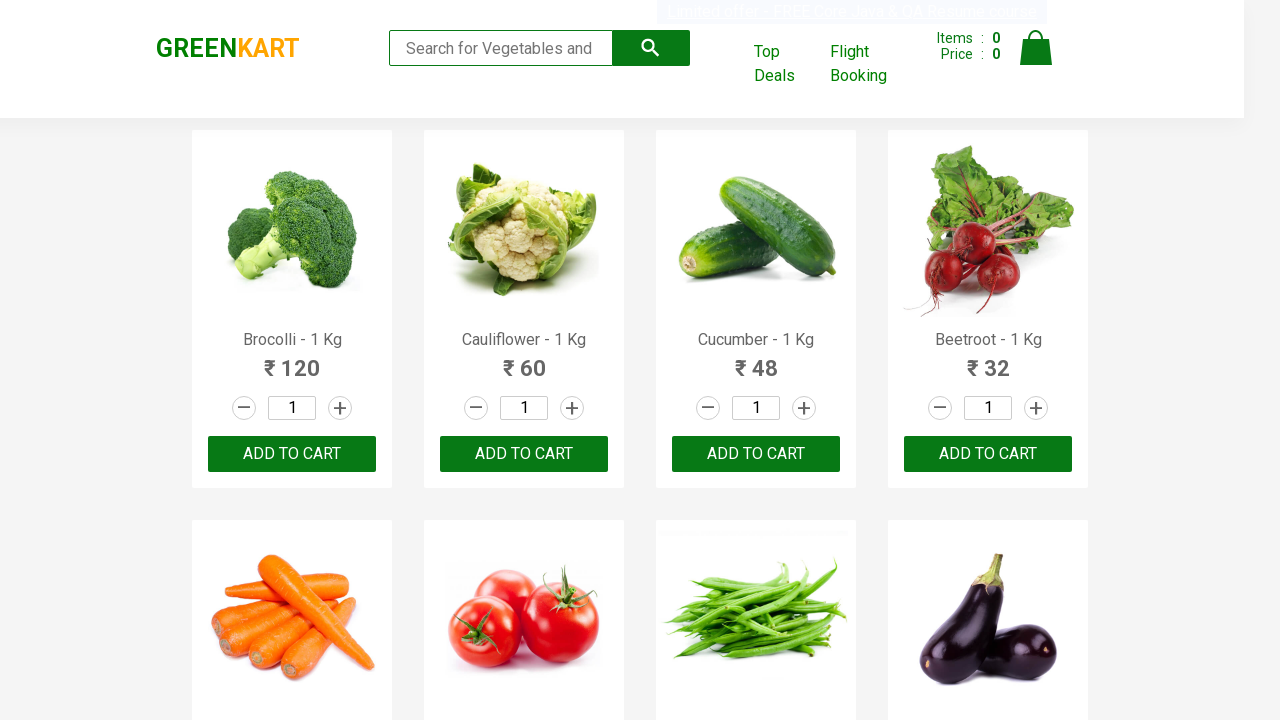

Got text content of product 3: Cucumber - 1 Kg
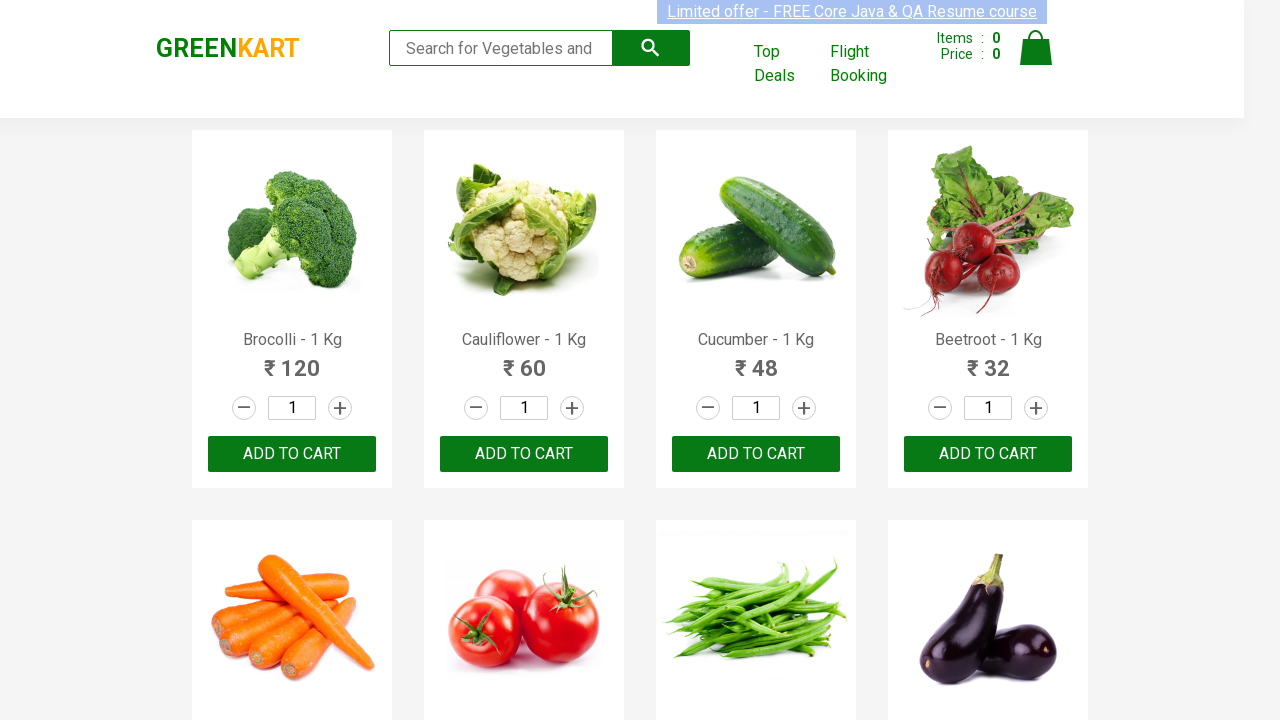

Added 'Cucumber - 1 Kg' to cart by clicking ADD TO CART button at (756, 454) on xpath=//button[text()='ADD TO CART'] >> nth=2
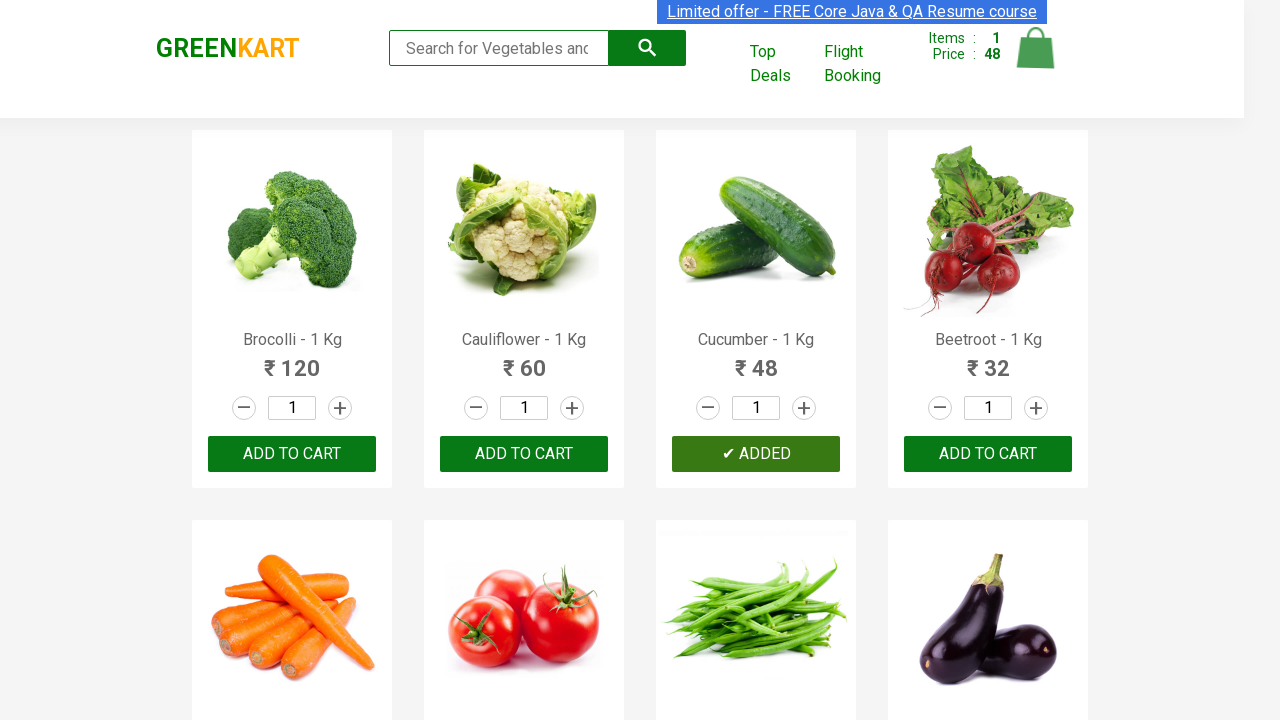

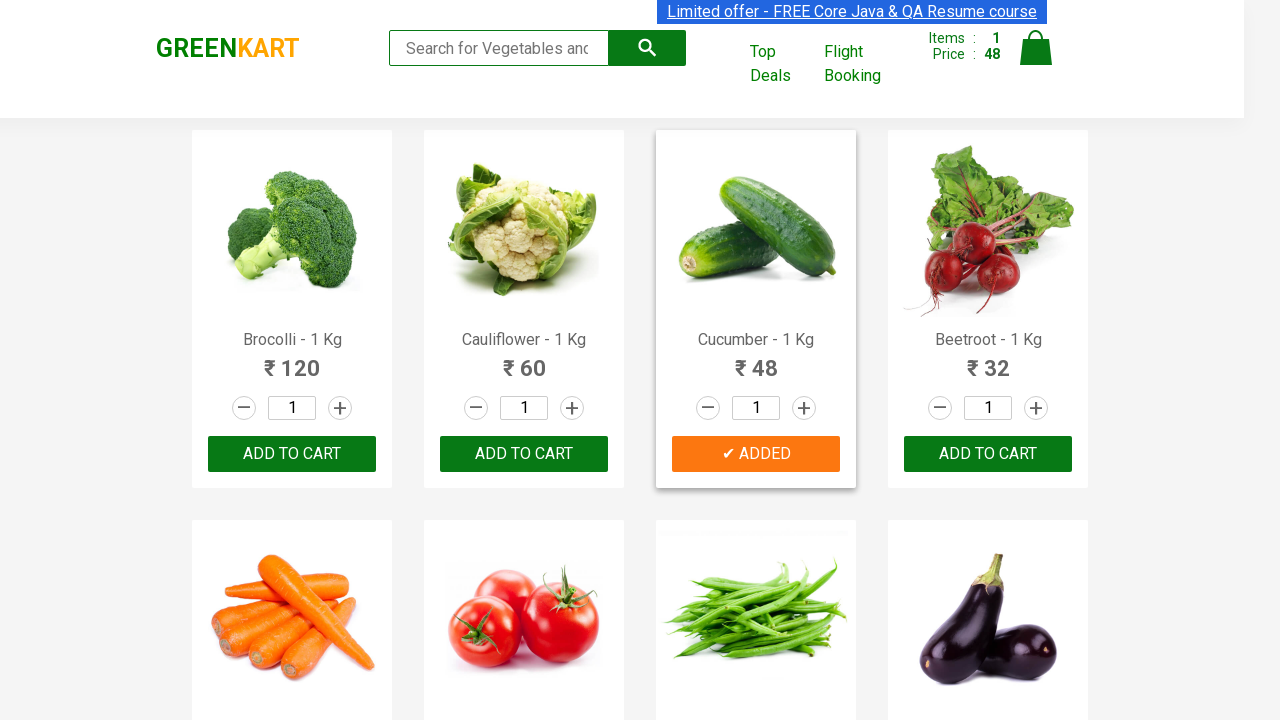